Tests that a user can create a new todo task by typing in the input field and pressing Enter, then verifies the task appears in the todo list with the correct text.

Starting URL: https://todomvc.com/examples/angular/dist/browser/#/all

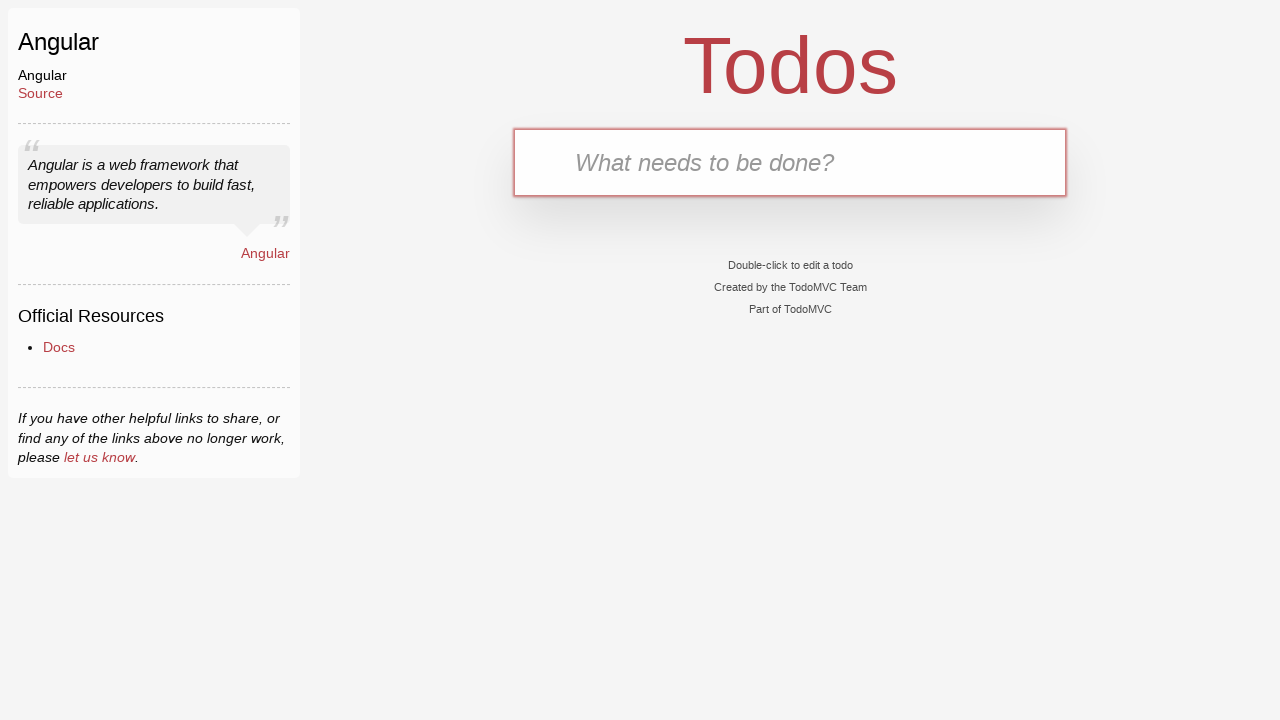

Filled new todo input field with 'Moje zadanie' on .new-todo
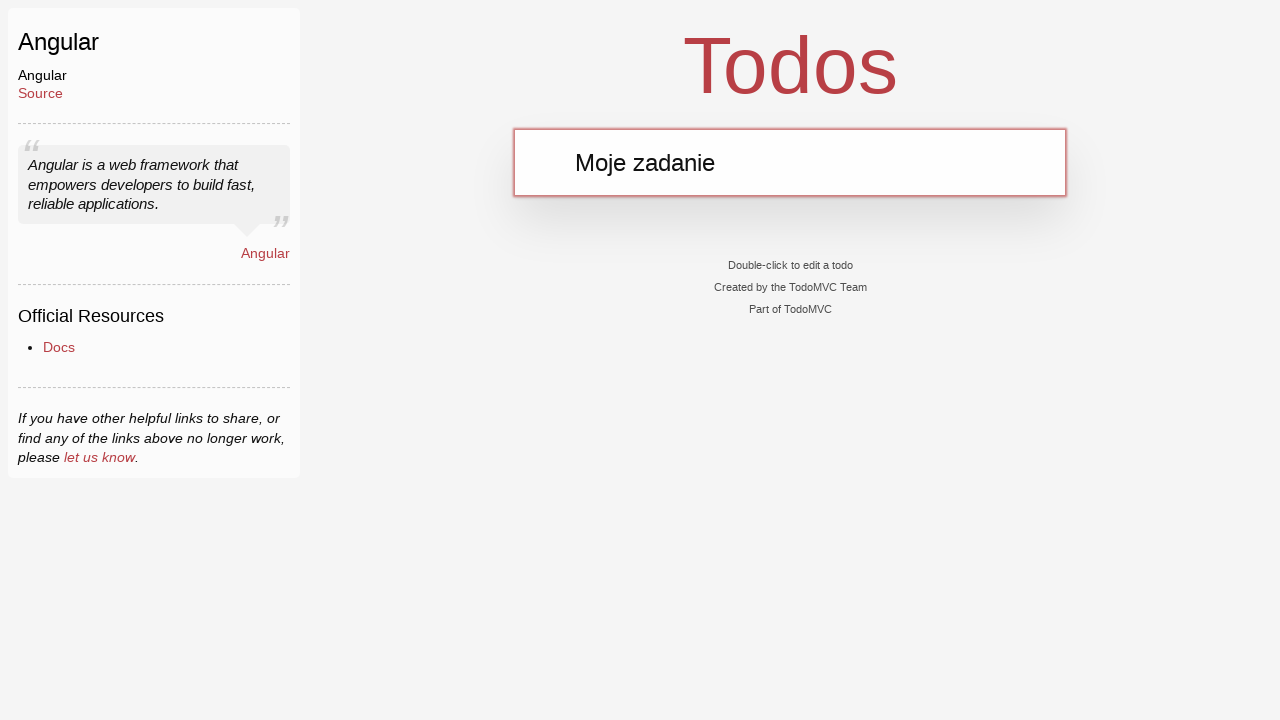

Pressed Enter to create the task on .new-todo
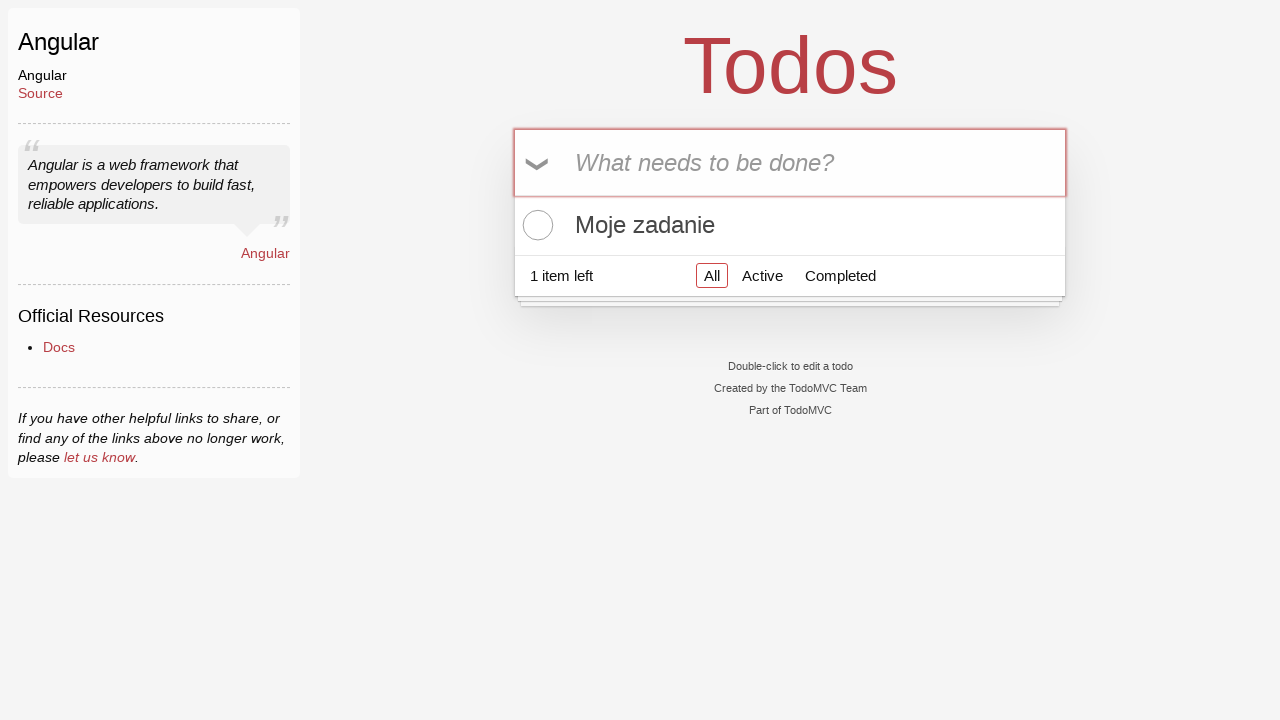

Waited for todo item to appear in the list
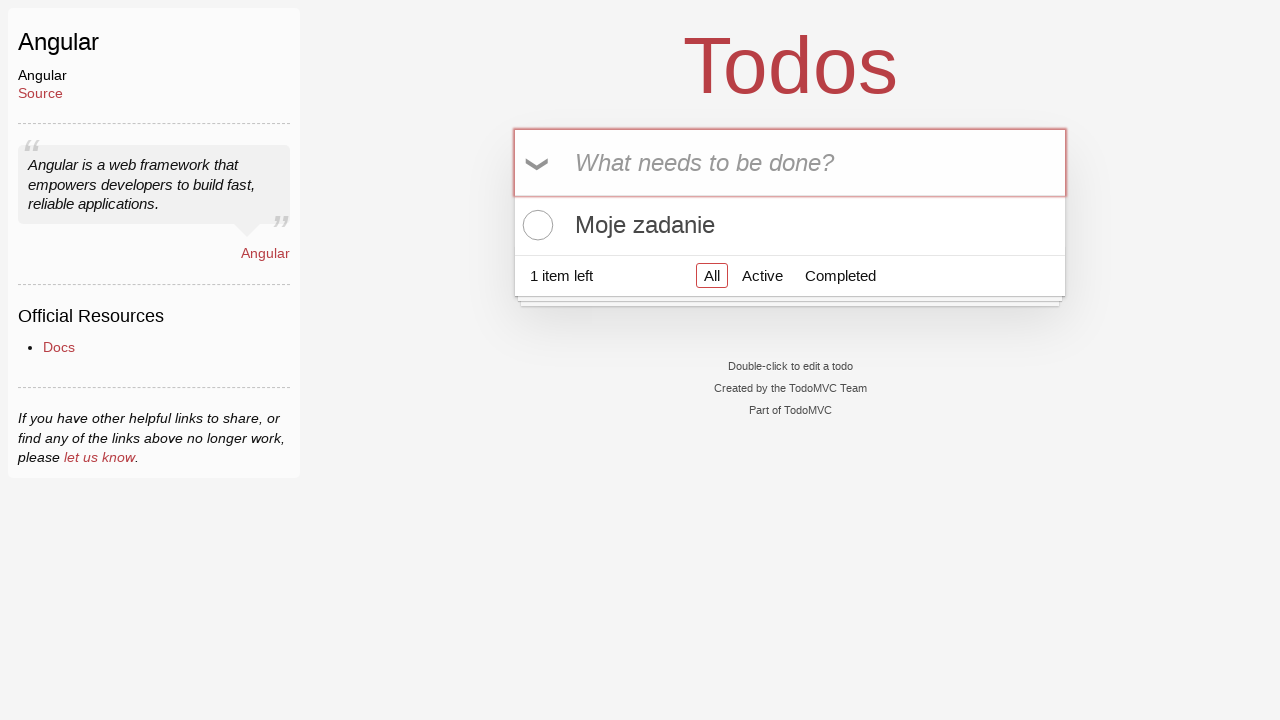

Verified todo item has correct text 'Moje zadanie'
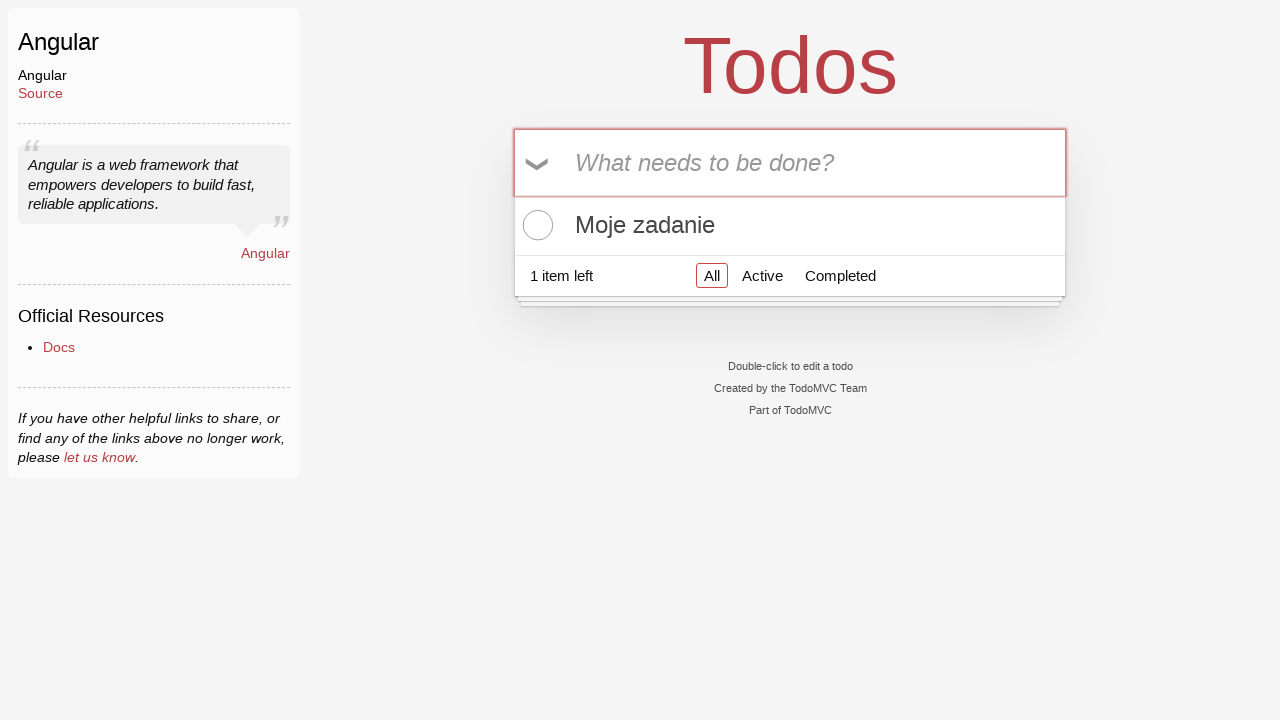

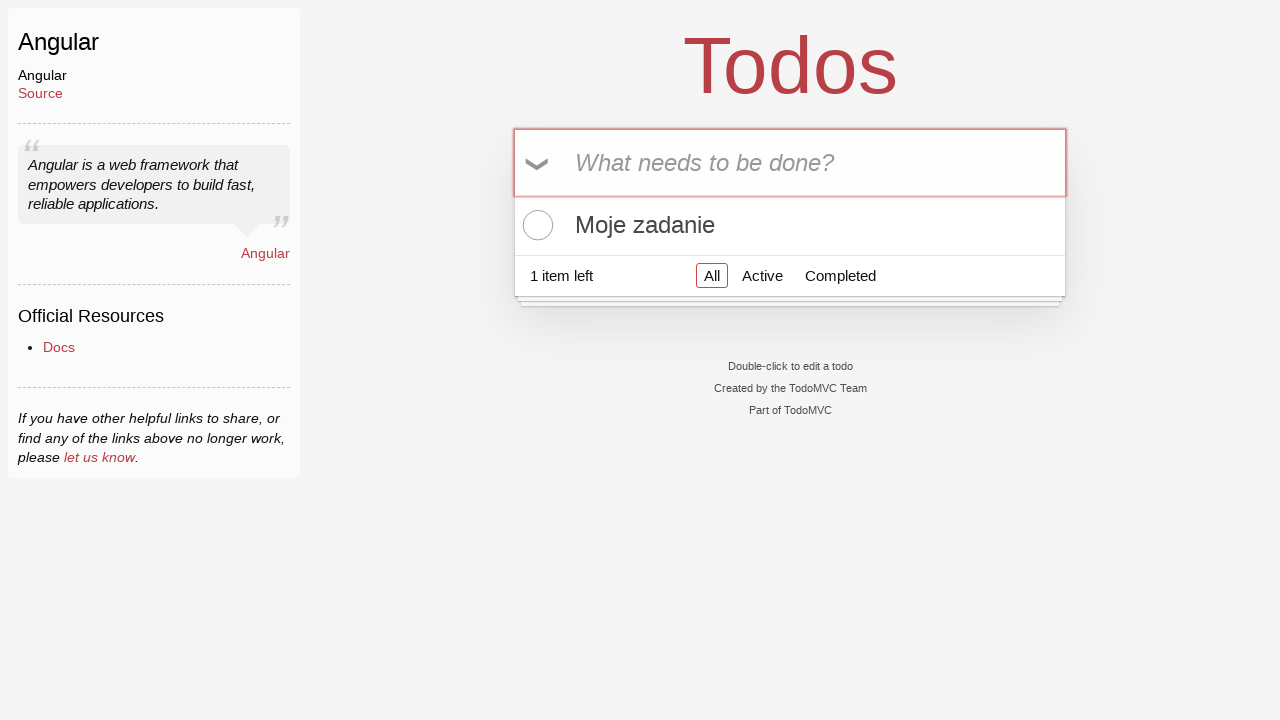